Tests radio button functionality by clicking the "Impressive" radio button and verifying the selection result is displayed

Starting URL: https://demoqa.com/radio-button

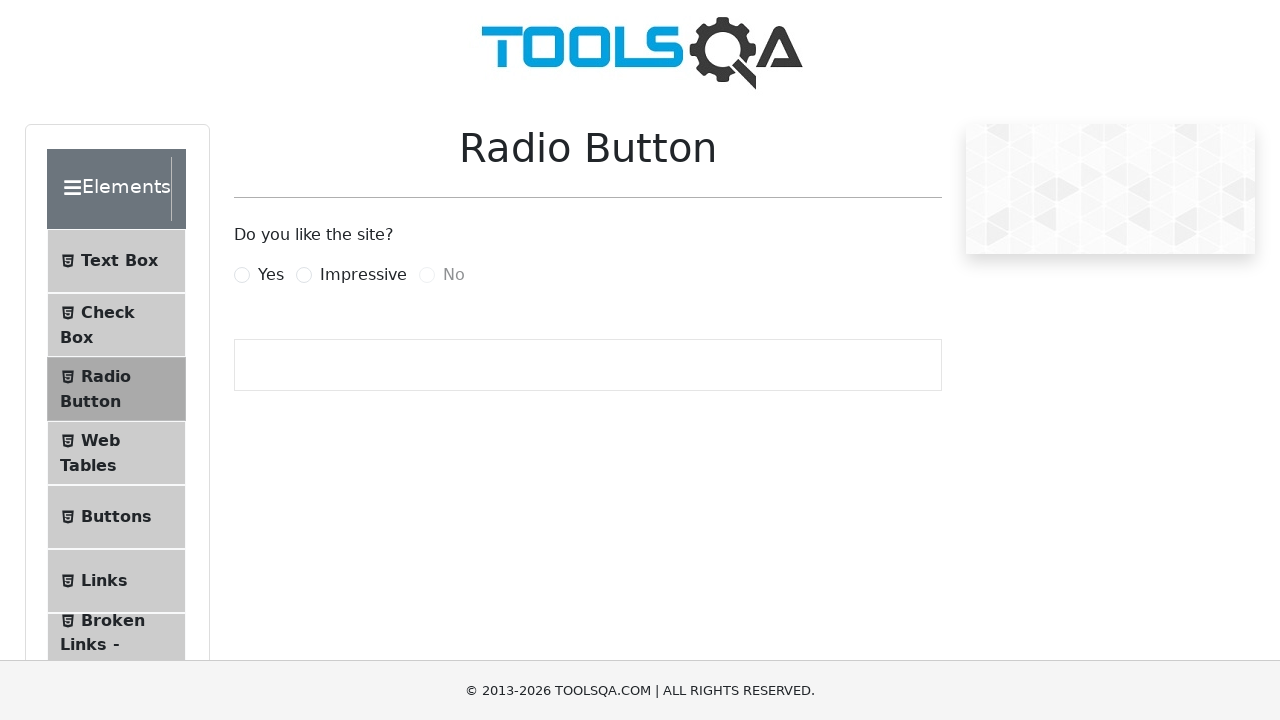

Clicked the 'Impressive' radio button at (363, 275) on label[for='impressiveRadio']
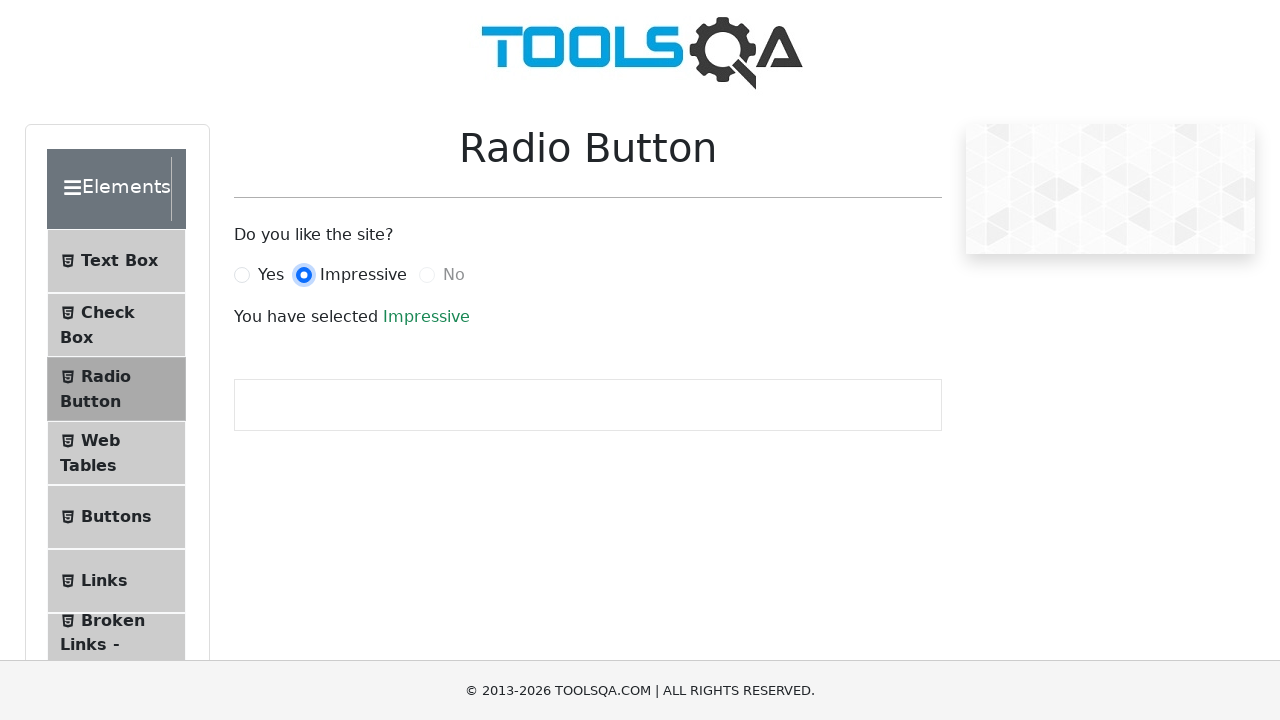

Verified selection result text is displayed
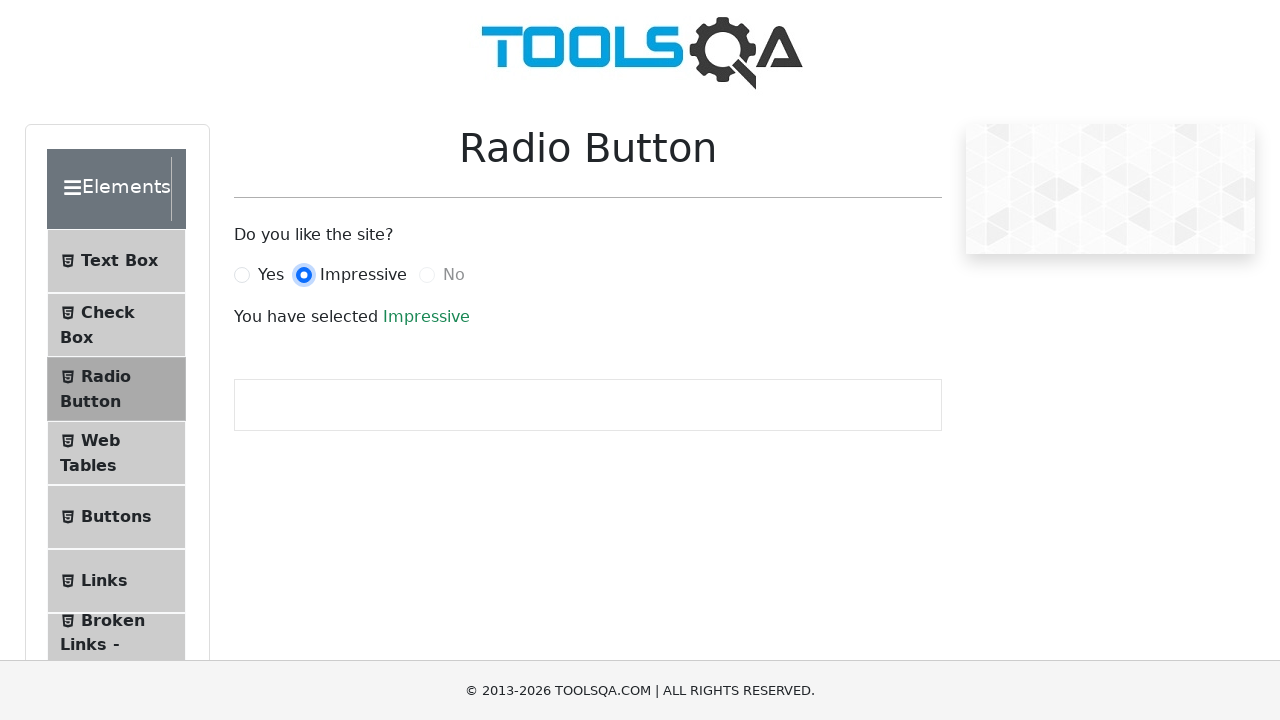

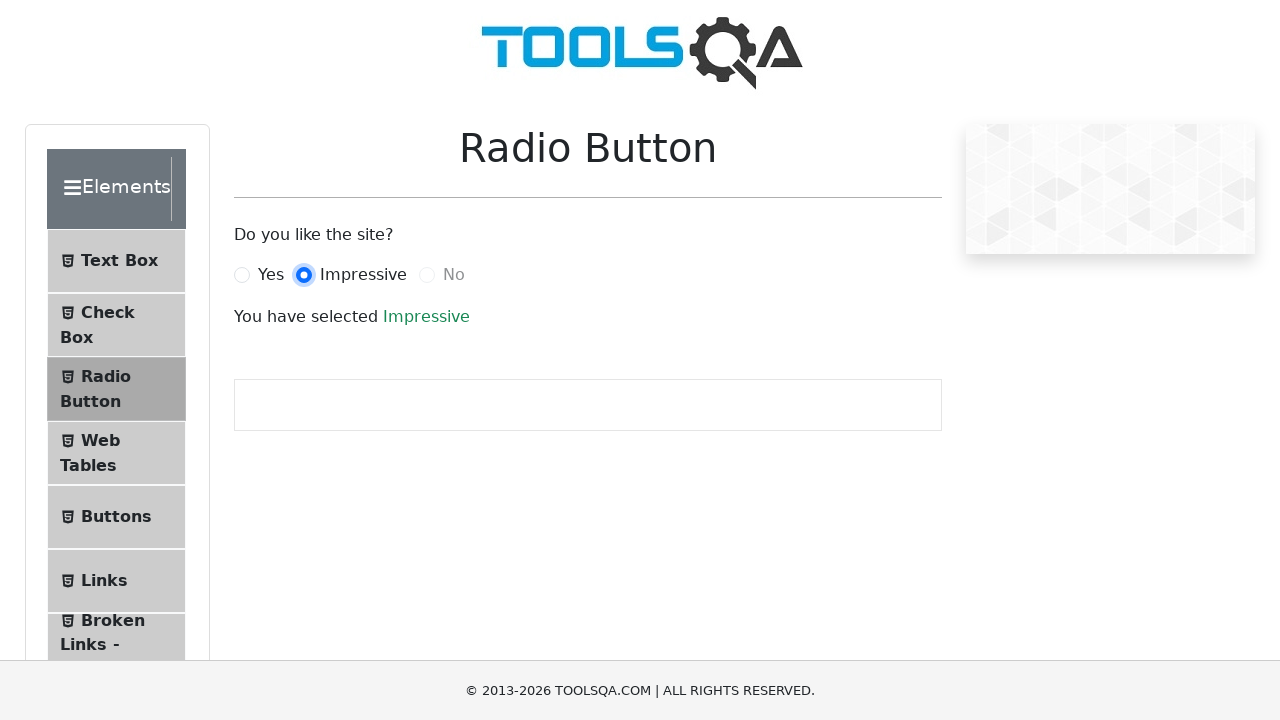